Tests that entered text is trimmed when saving edits

Starting URL: https://demo.playwright.dev/todomvc

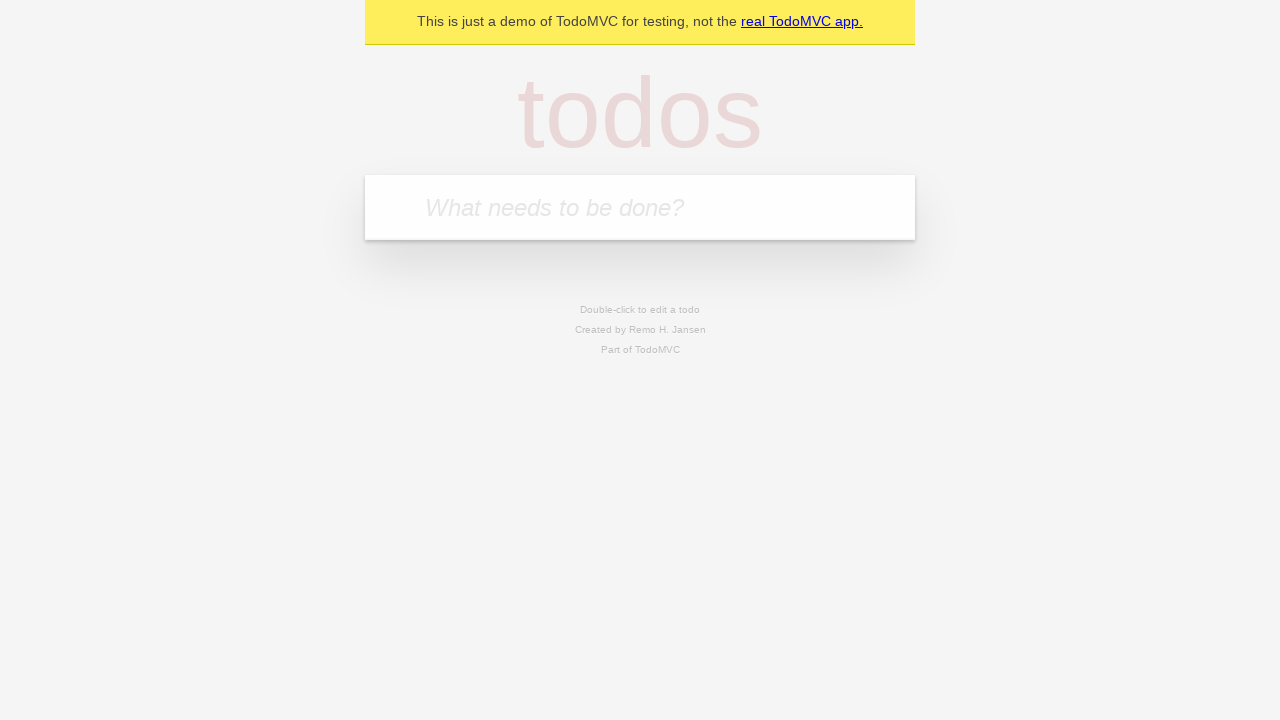

Filled new todo input with 'buy some cheese' on internal:attr=[placeholder="What needs to be done?"i]
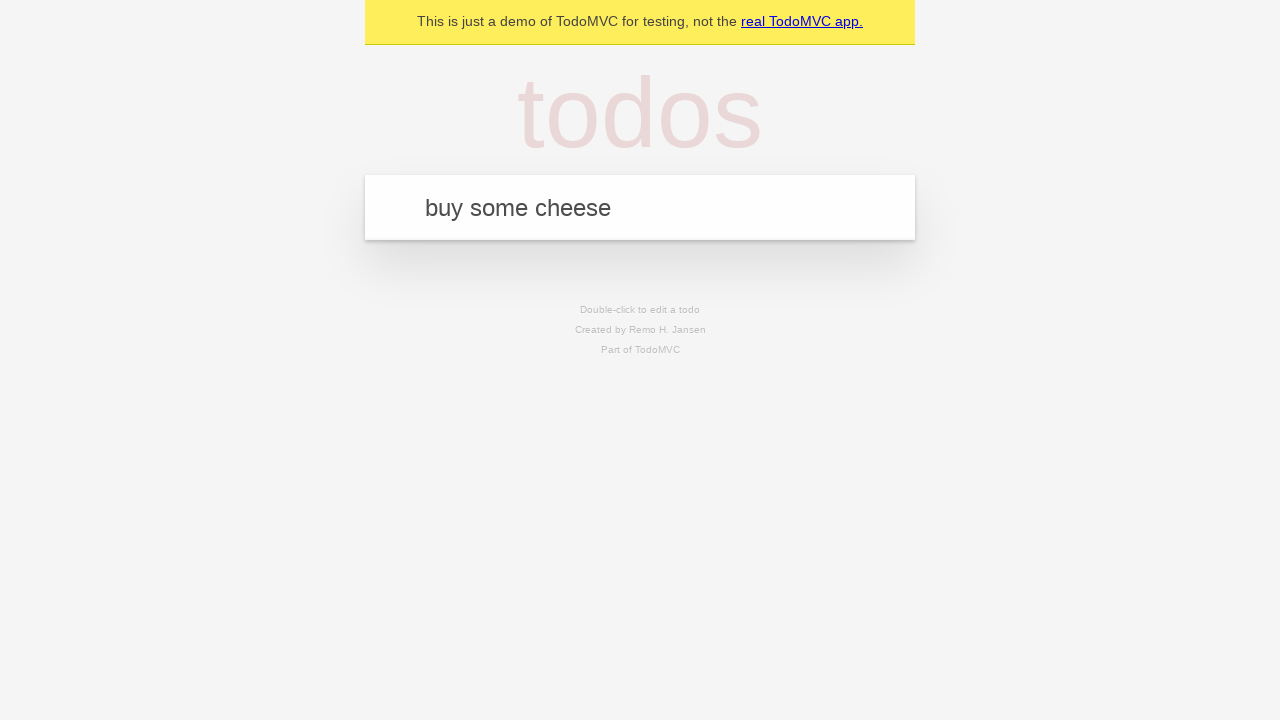

Pressed Enter to create todo 'buy some cheese' on internal:attr=[placeholder="What needs to be done?"i]
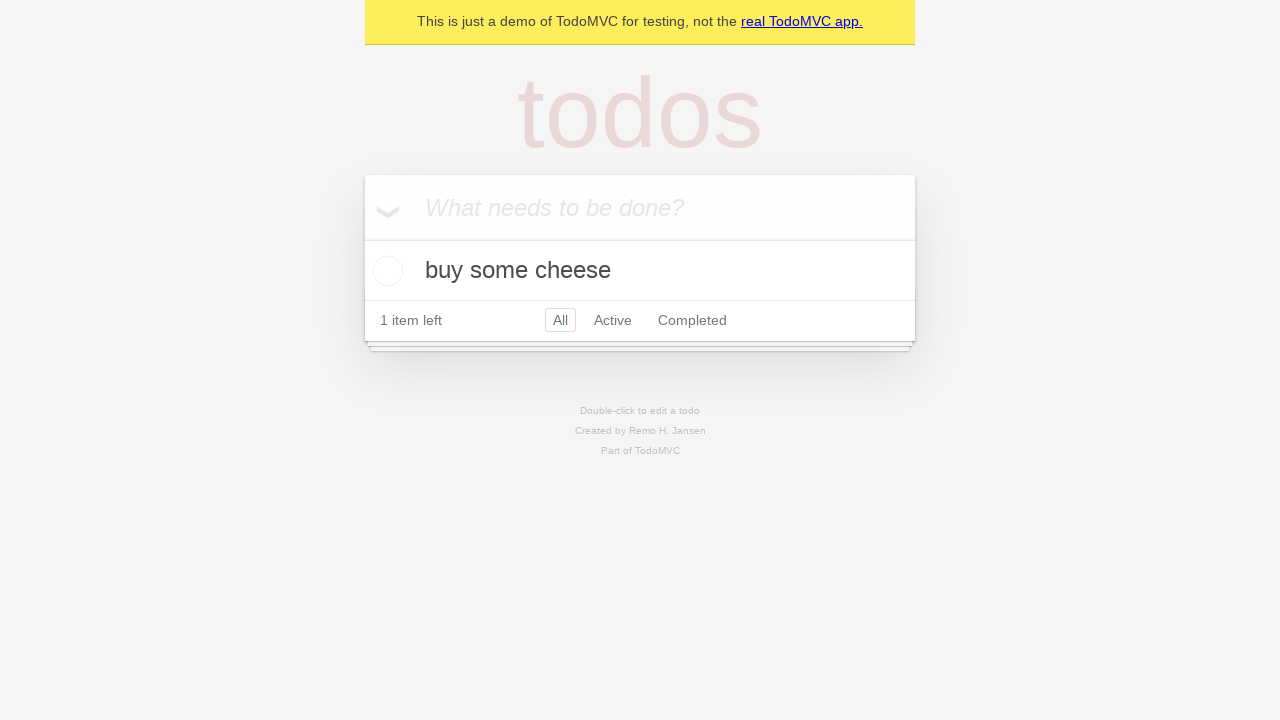

Filled new todo input with 'feed the cat' on internal:attr=[placeholder="What needs to be done?"i]
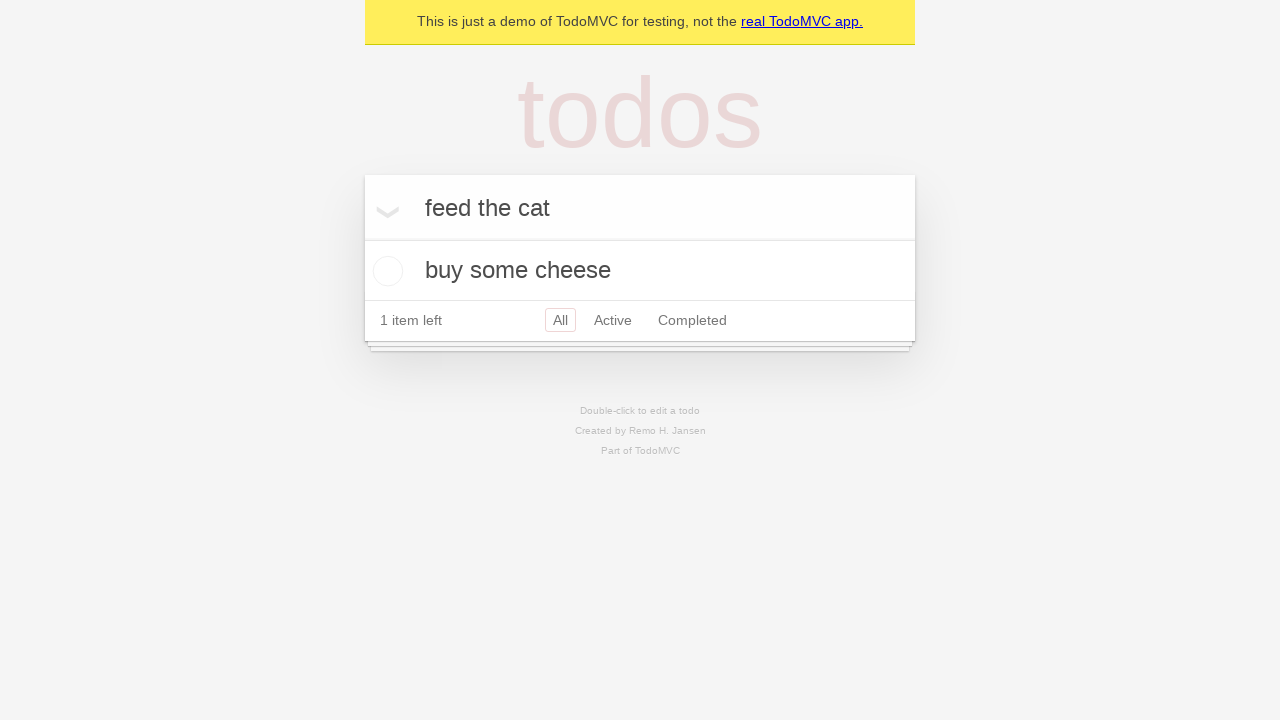

Pressed Enter to create todo 'feed the cat' on internal:attr=[placeholder="What needs to be done?"i]
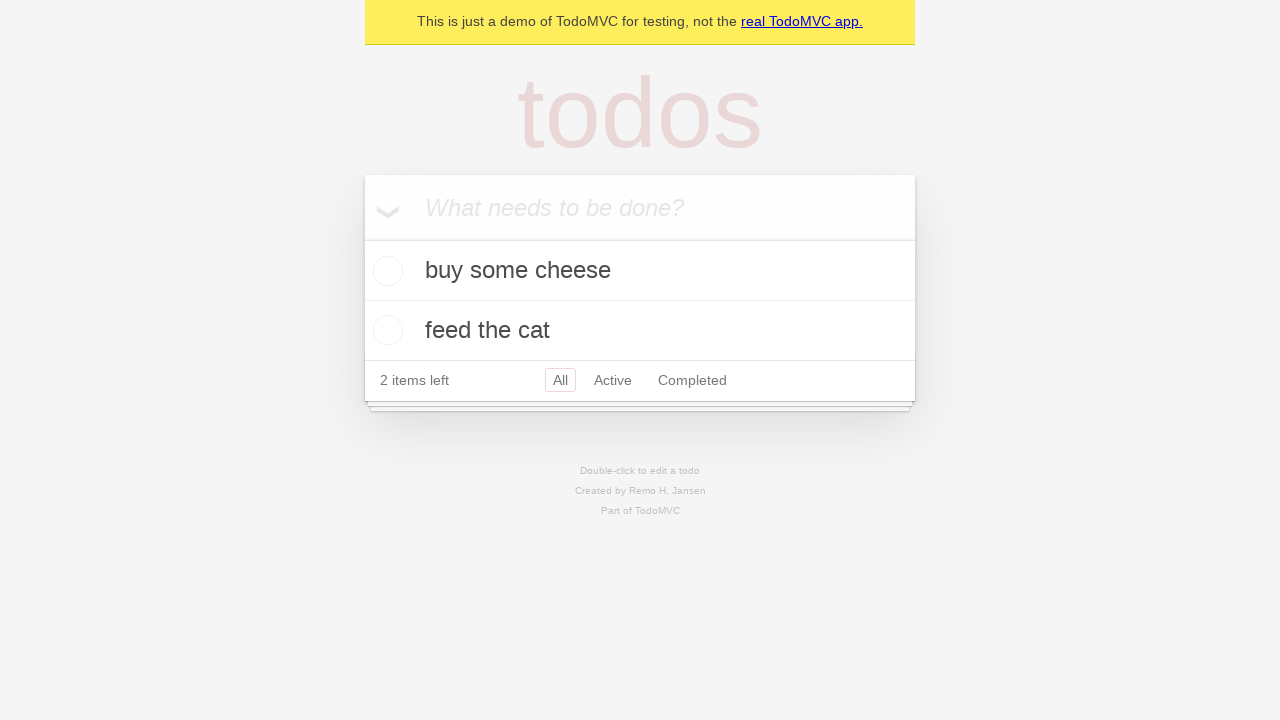

Filled new todo input with 'book a doctors appointment' on internal:attr=[placeholder="What needs to be done?"i]
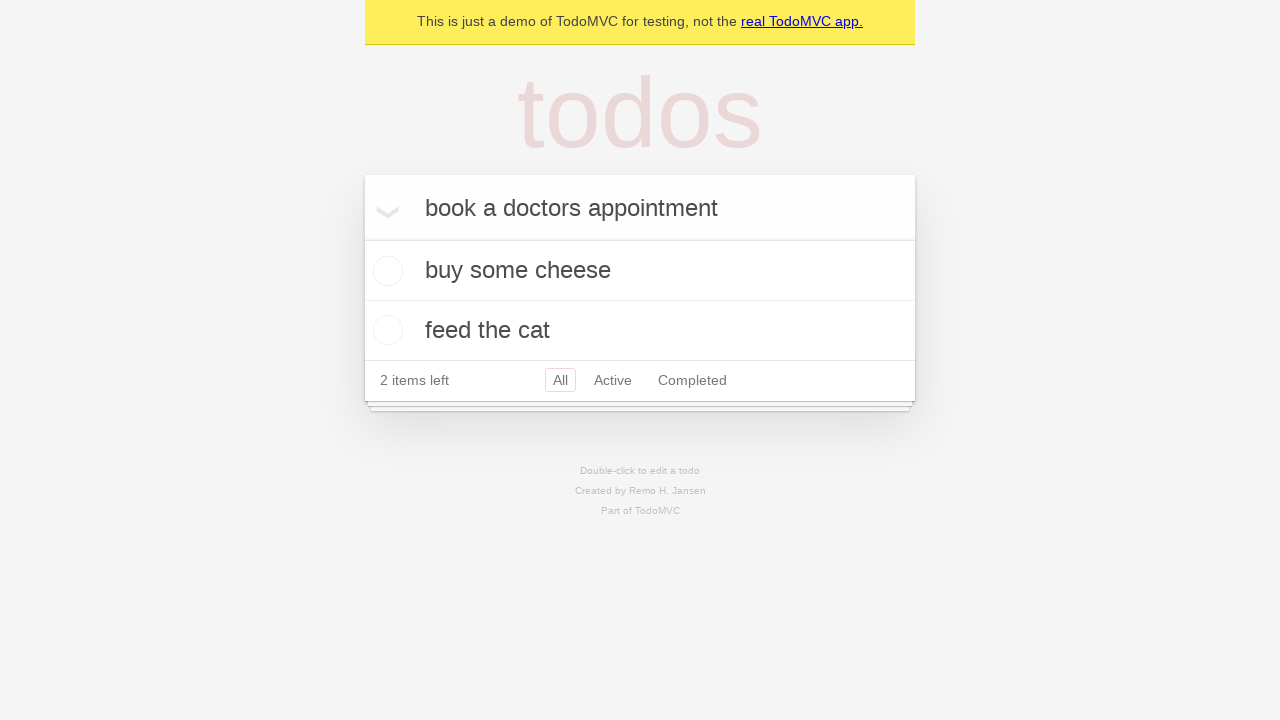

Pressed Enter to create todo 'book a doctors appointment' on internal:attr=[placeholder="What needs to be done?"i]
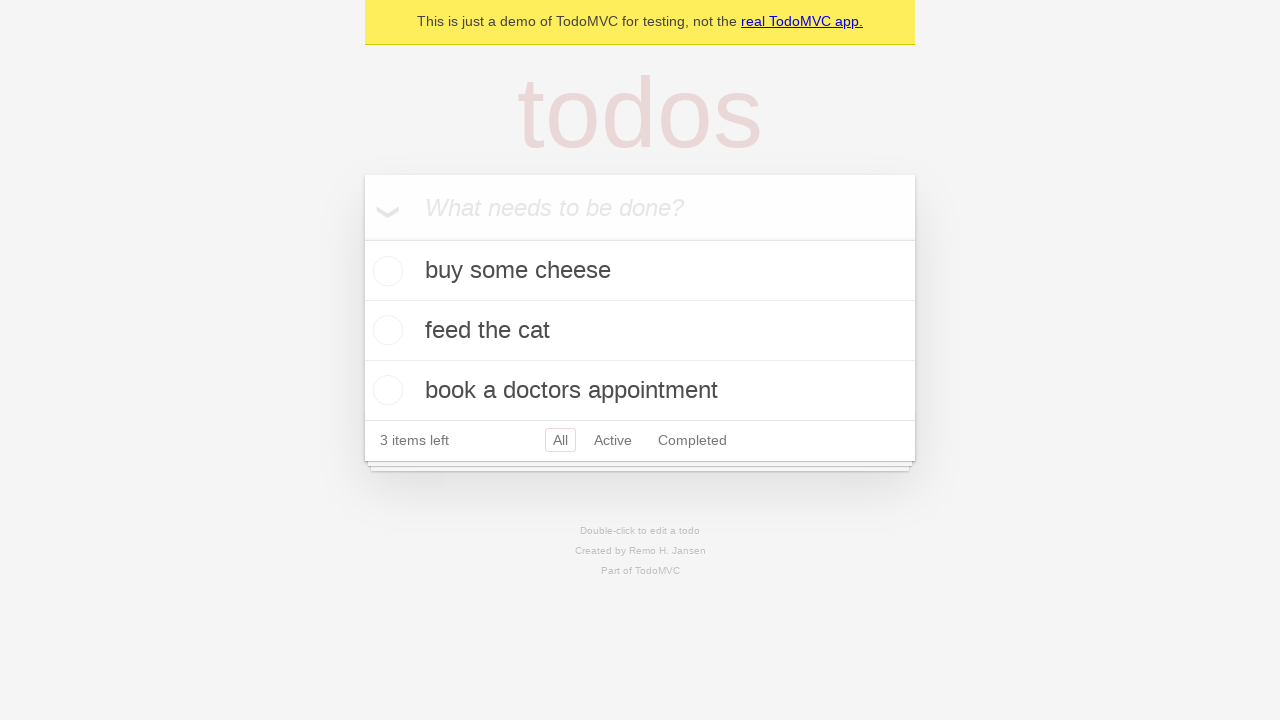

Double-clicked second todo item to enter edit mode at (640, 331) on internal:testid=[data-testid="todo-item"s] >> nth=1
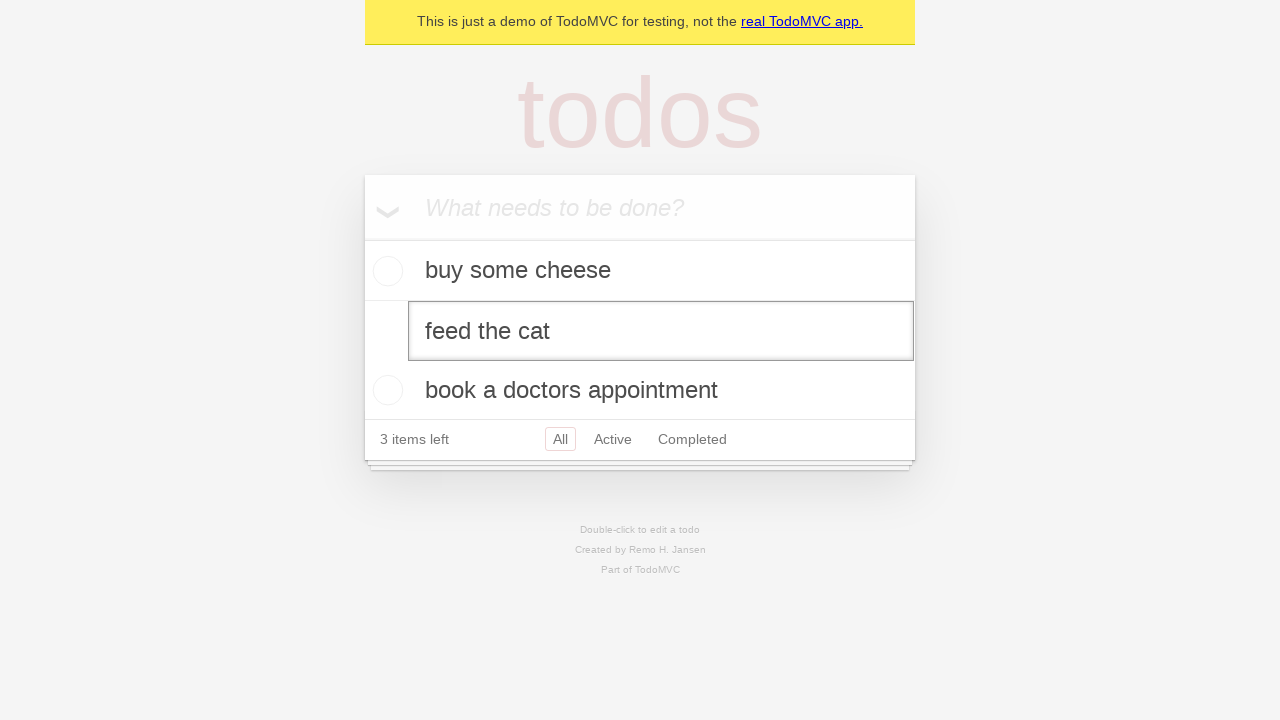

Filled edit input with text containing leading and trailing whitespace on internal:testid=[data-testid="todo-item"s] >> nth=1 >> internal:role=textbox[nam
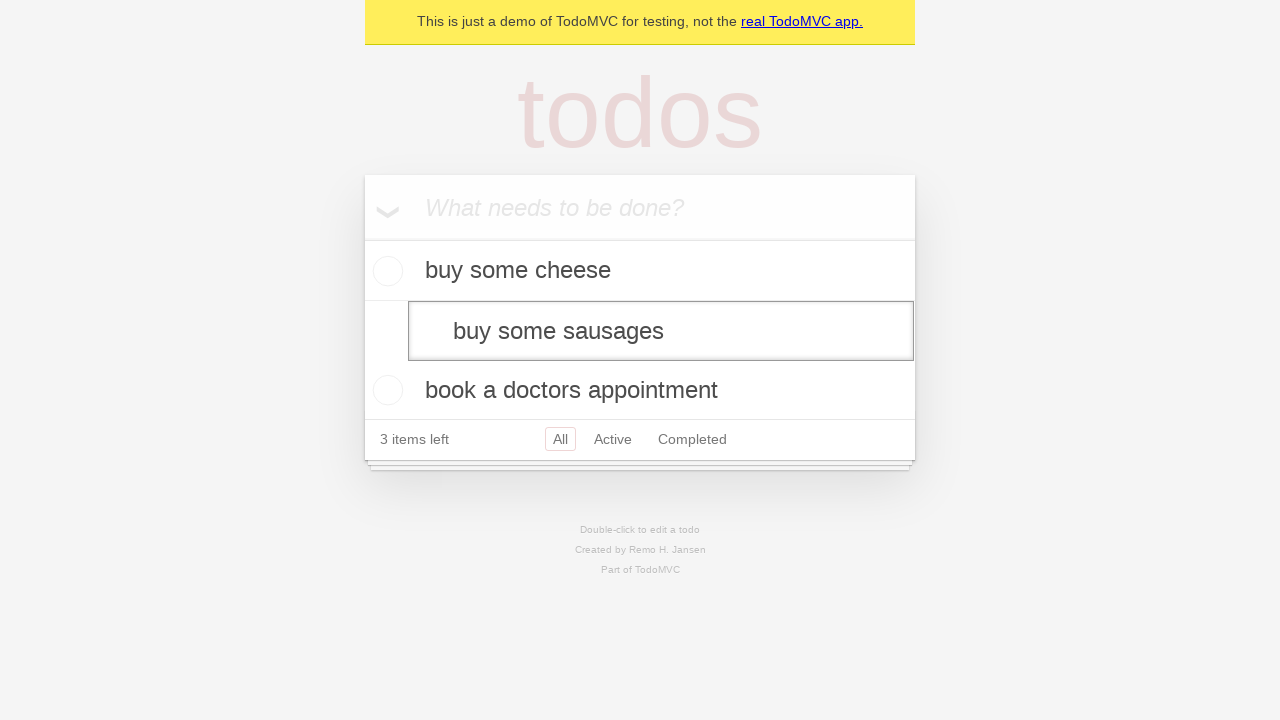

Pressed Enter to save edited todo, verifying text is trimmed on internal:testid=[data-testid="todo-item"s] >> nth=1 >> internal:role=textbox[nam
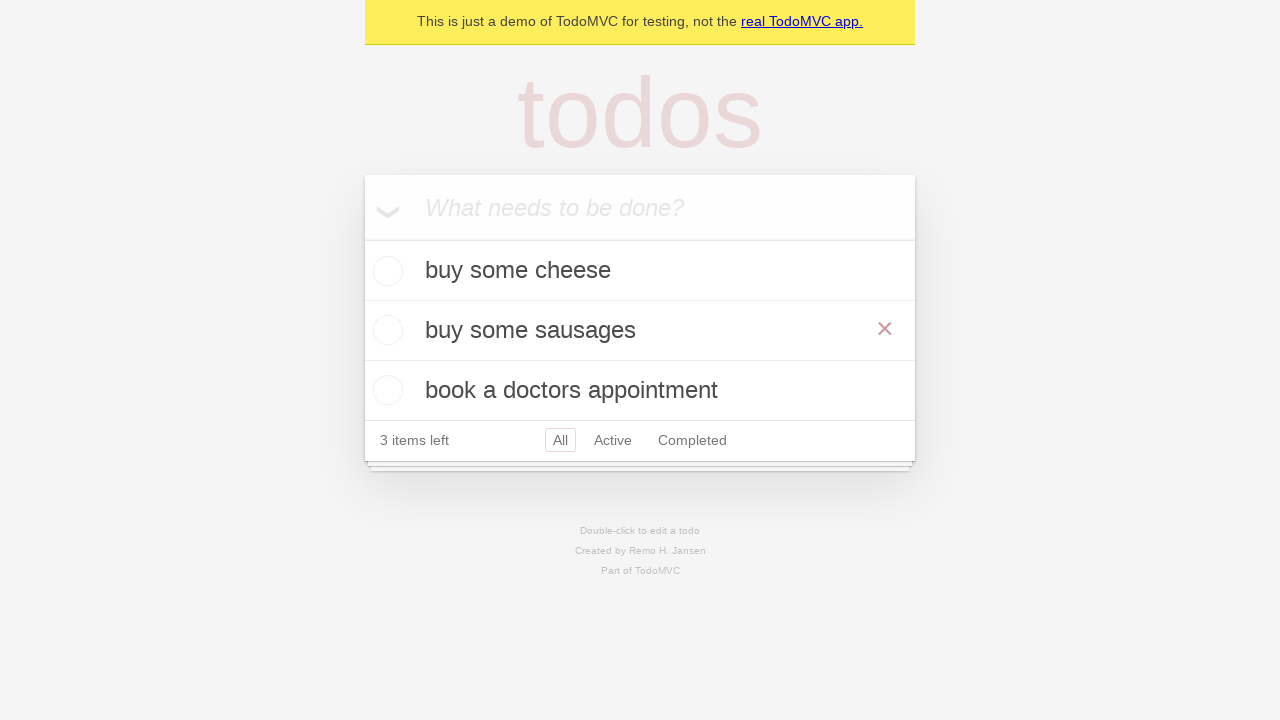

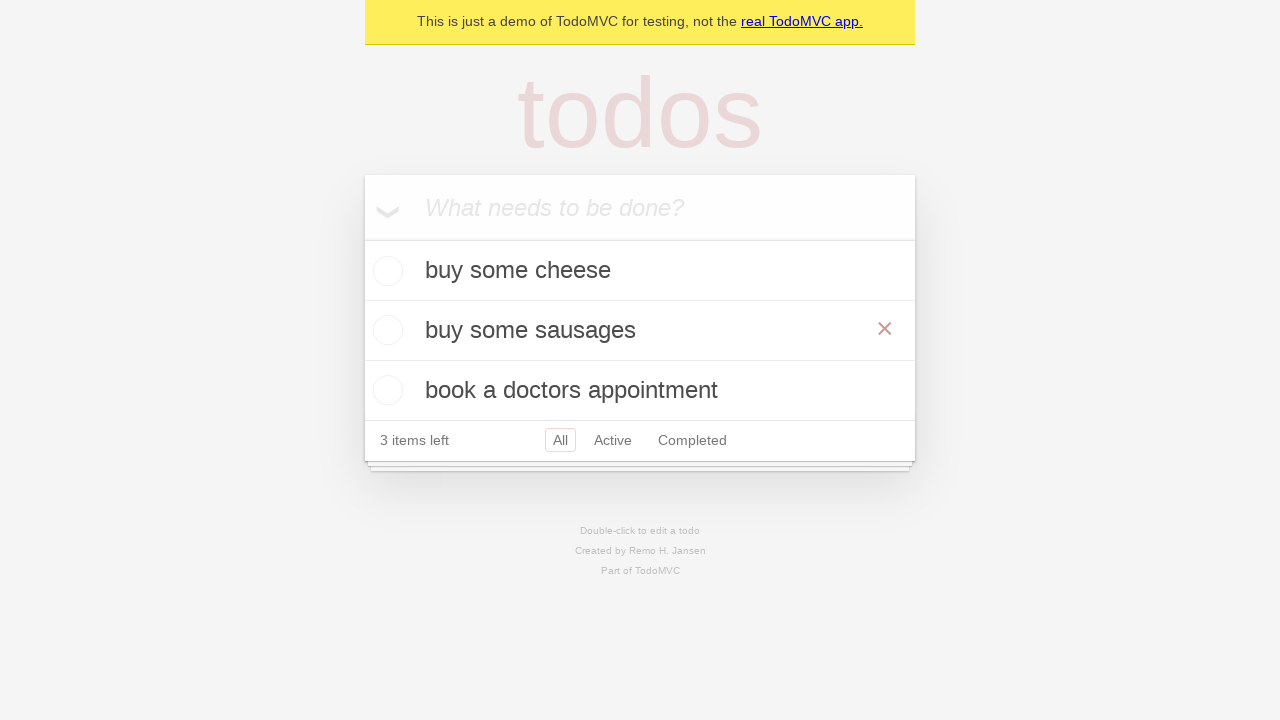